Navigates to Flipkart homepage and verifies the page loads by checking the title

Starting URL: https://www.flipkart.com/

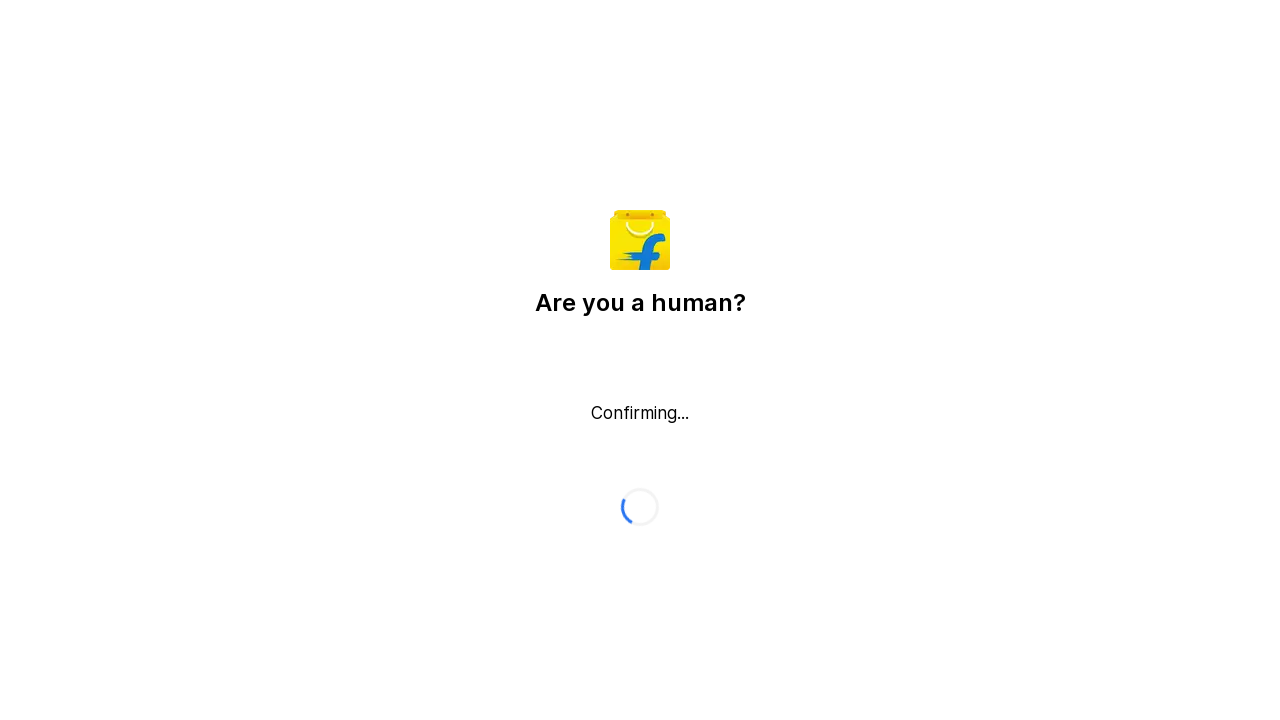

Navigated to Flipkart homepage
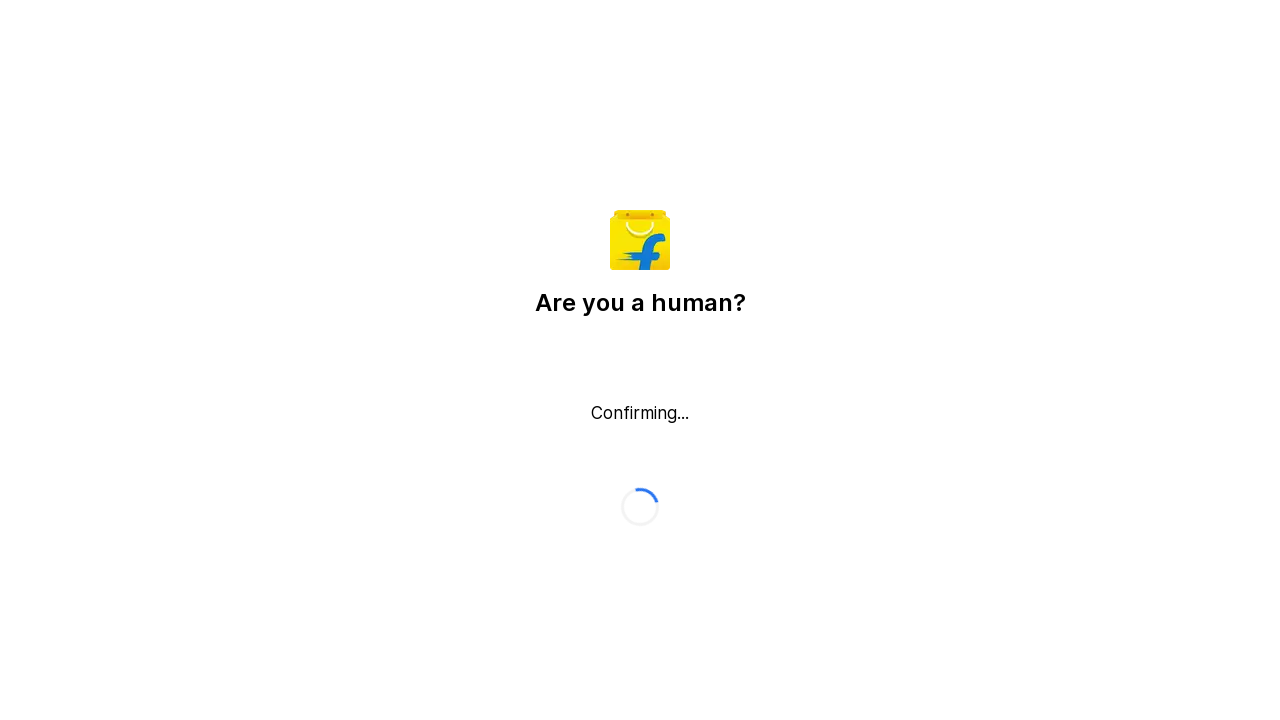

Page DOM content loaded
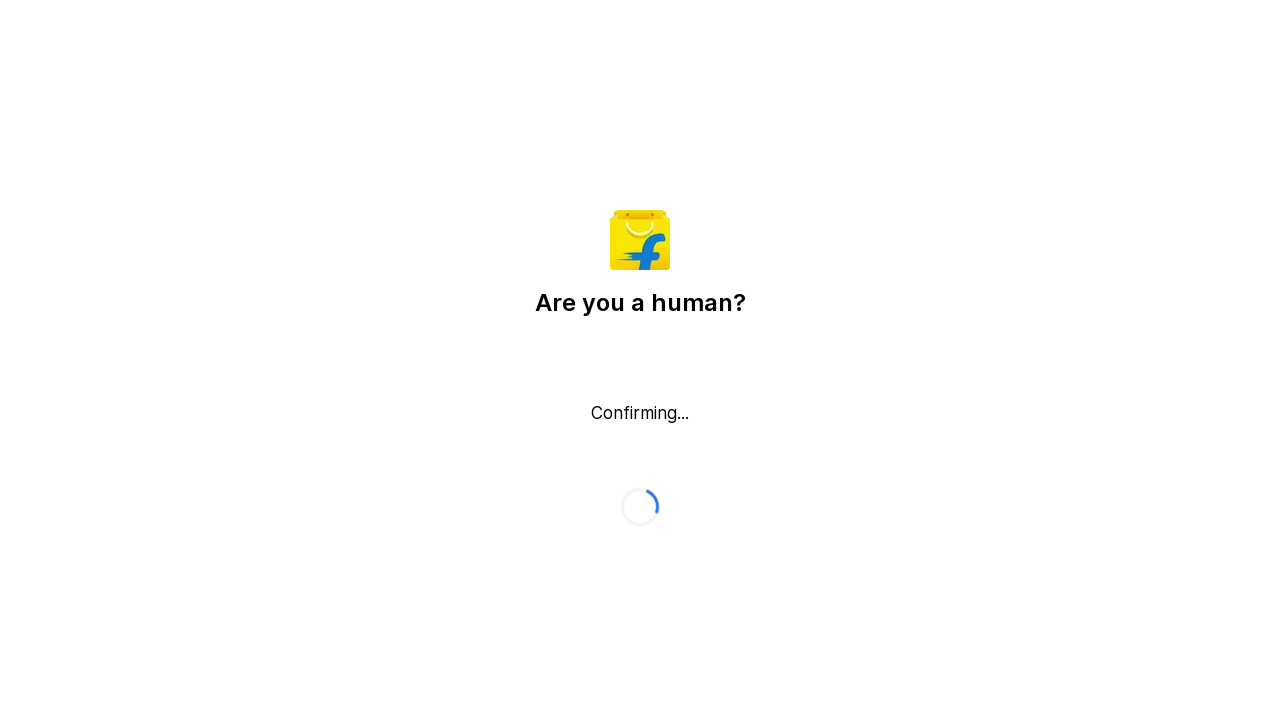

Verified page title contains 'Flipkart'
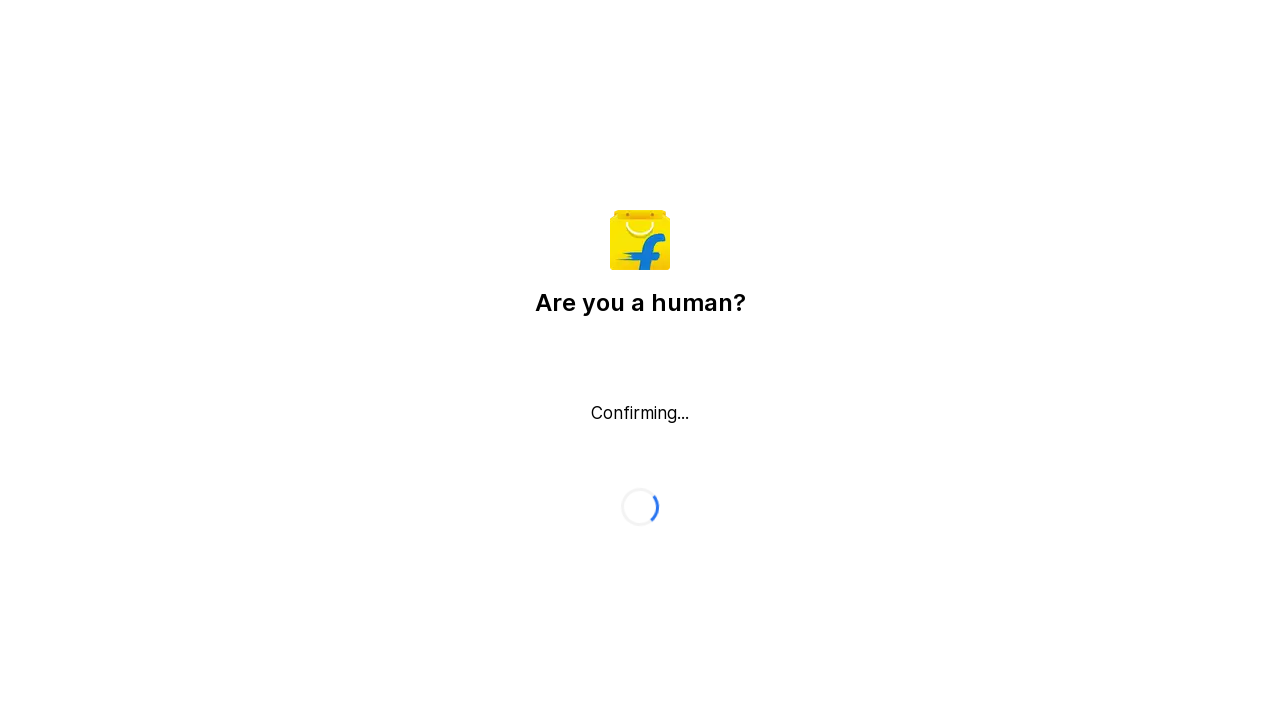

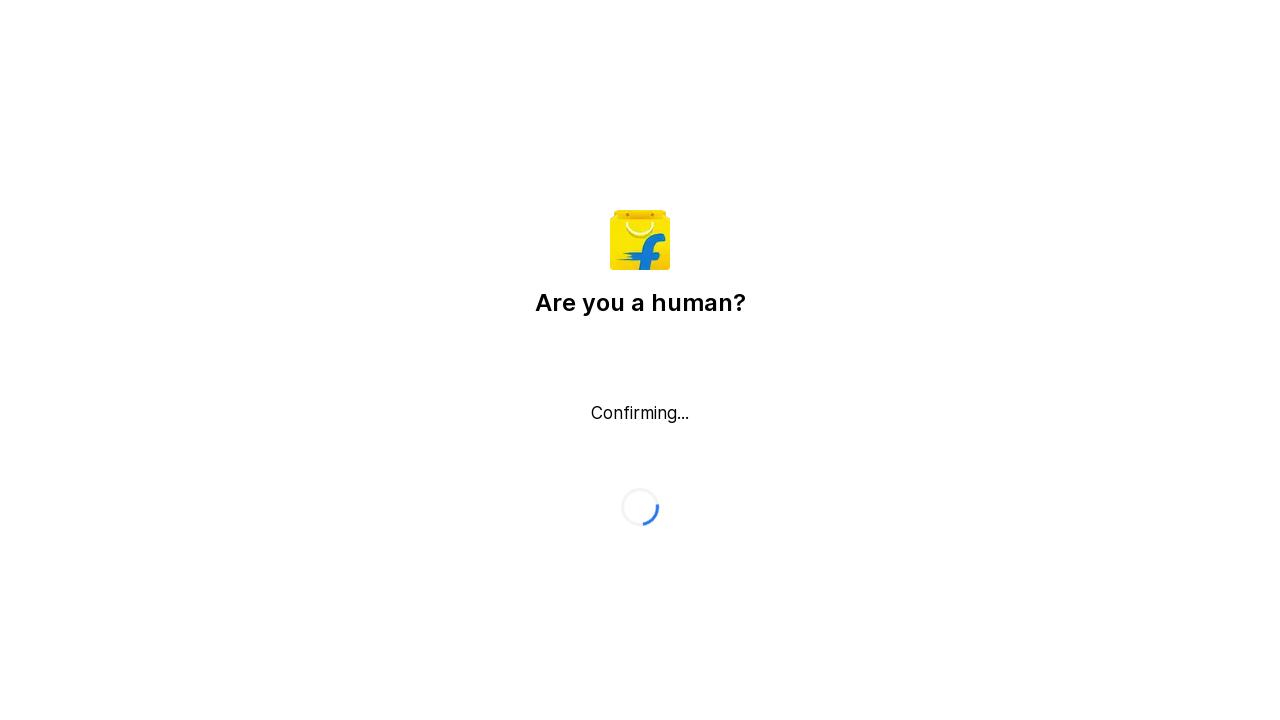